Tests popup window interaction using window handles, clicking a button in the popup, dismissing an alert, closing the popup, and verifying the main page title.

Starting URL: https://igorsmasc.github.io/praticando_frames_popups_abas/

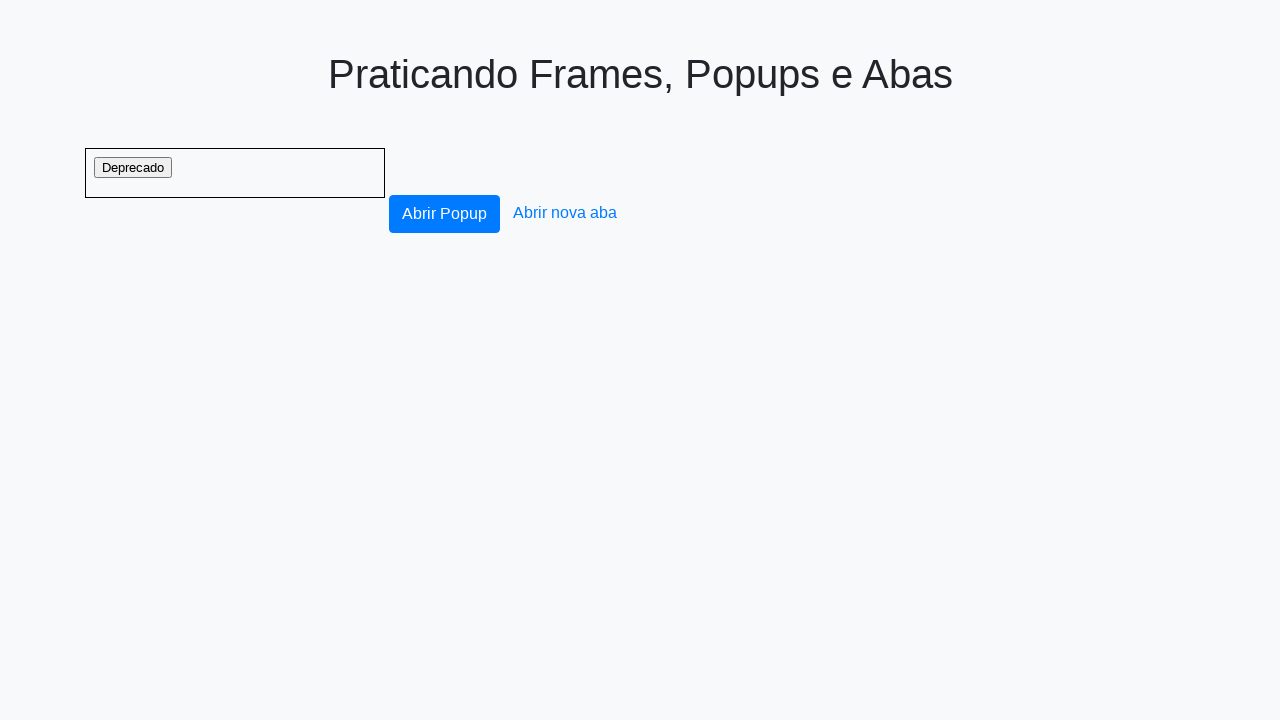

Set up dialog handler to automatically dismiss alerts
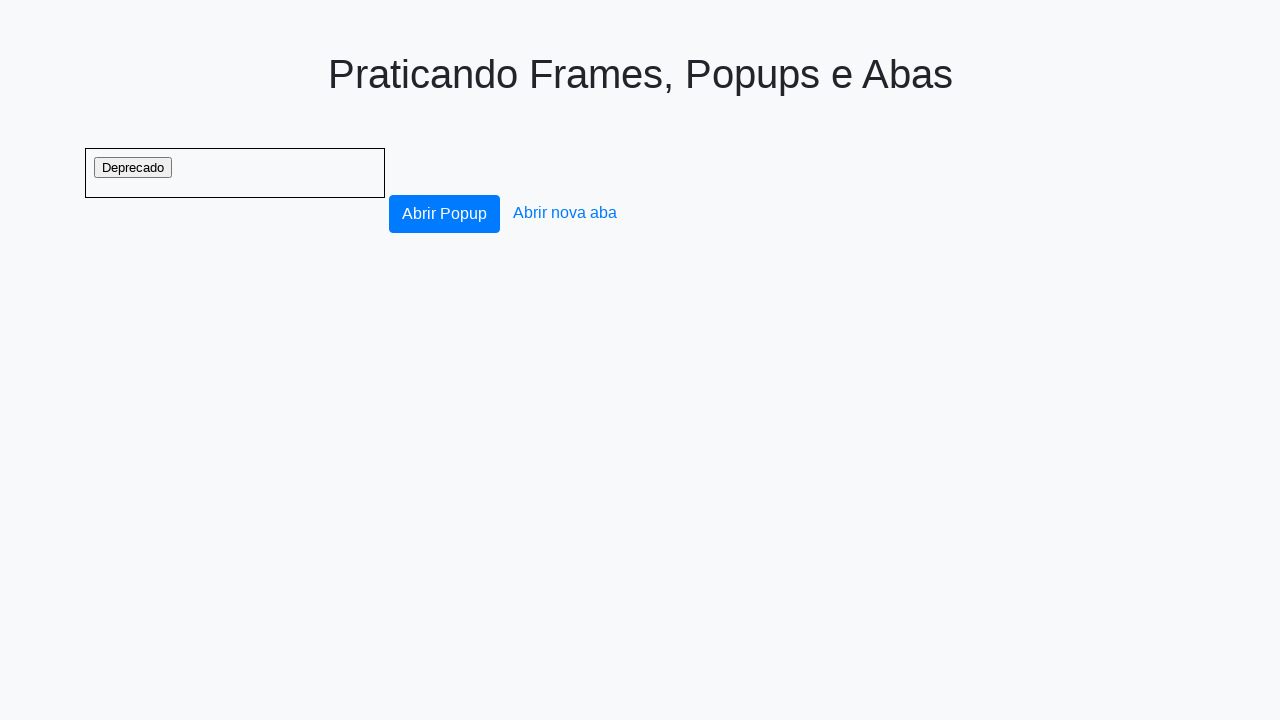

Clicked button to open popup window at (444, 214) on #alert-btn
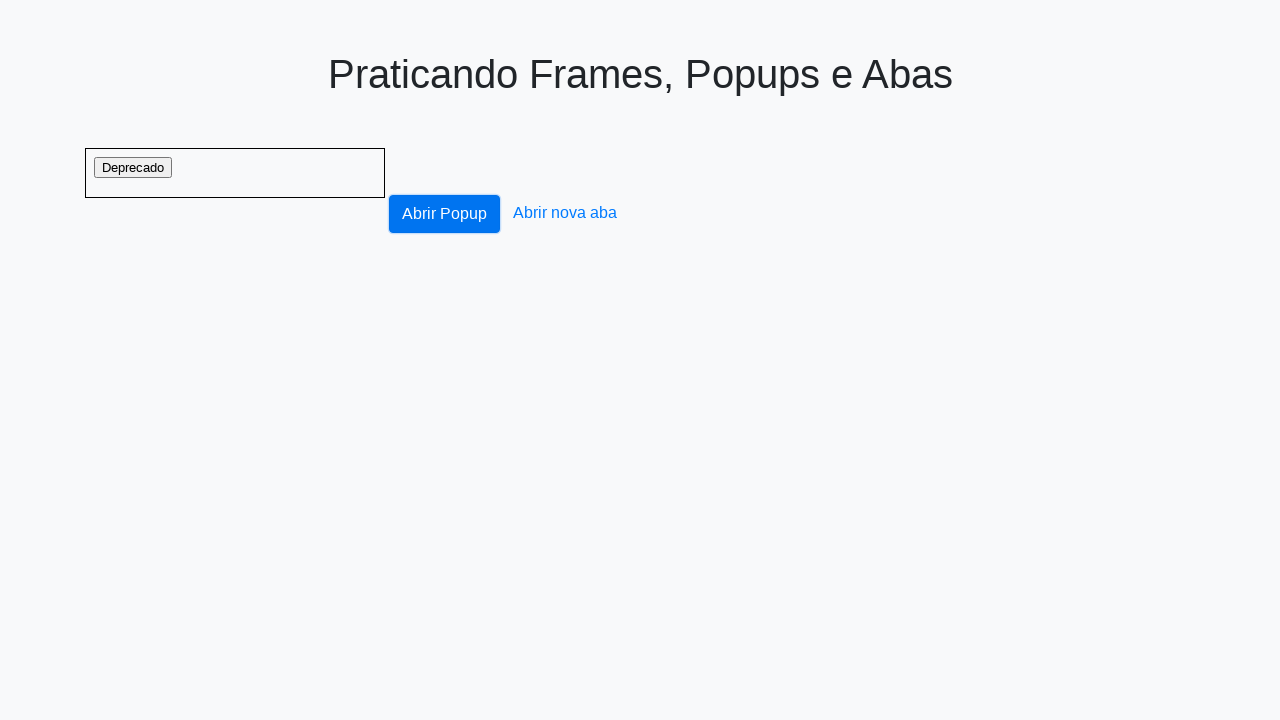

Obtained reference to opened popup window
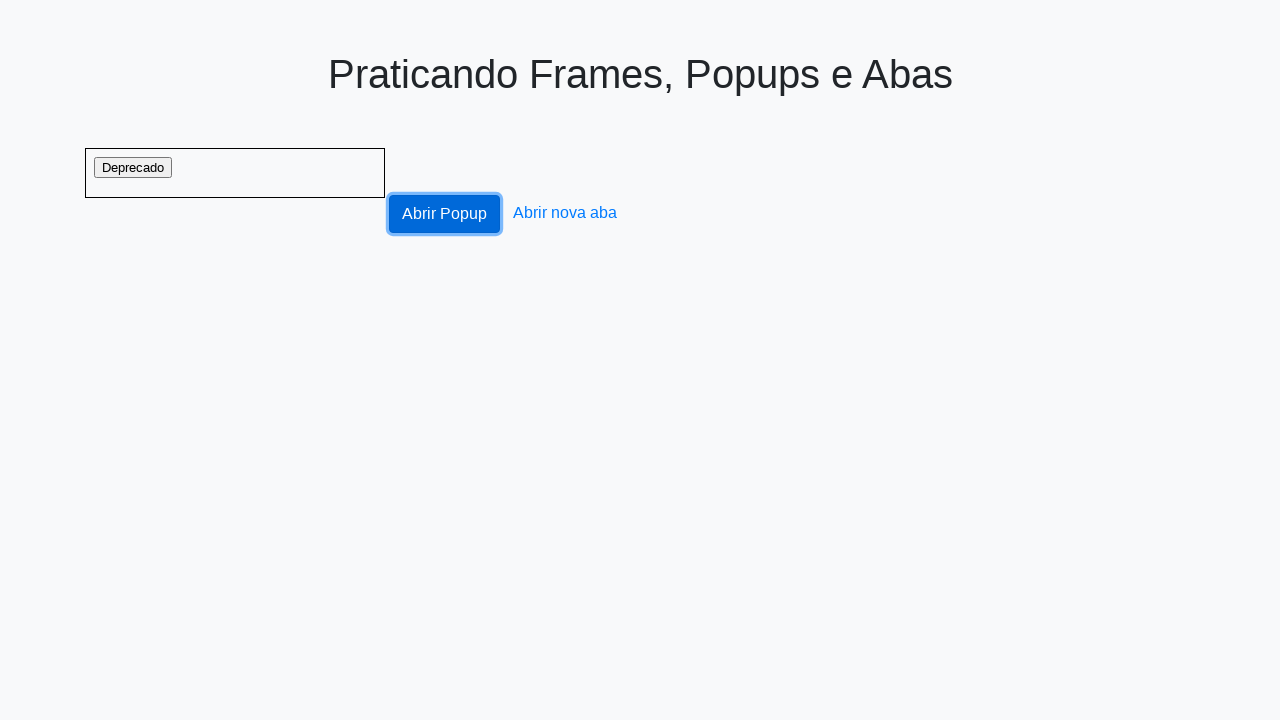

Waited for popup page to fully load
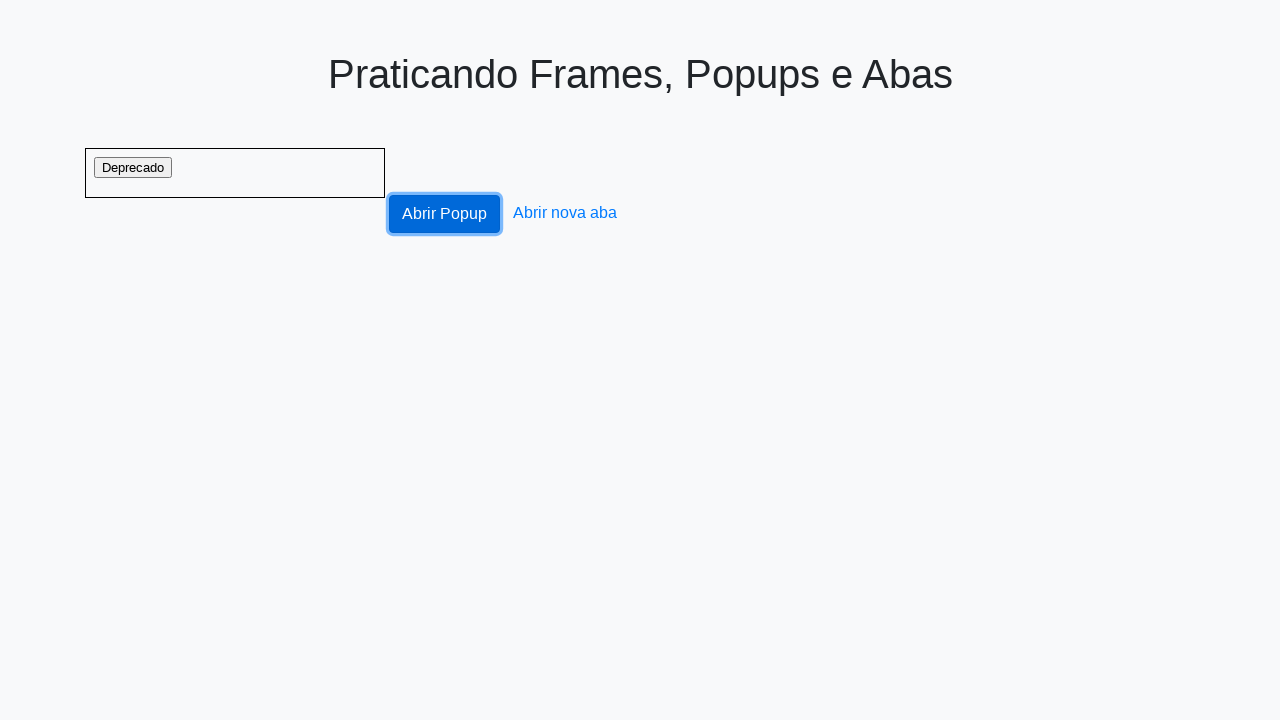

Clicked button in popup window at (33, 18) on body > button
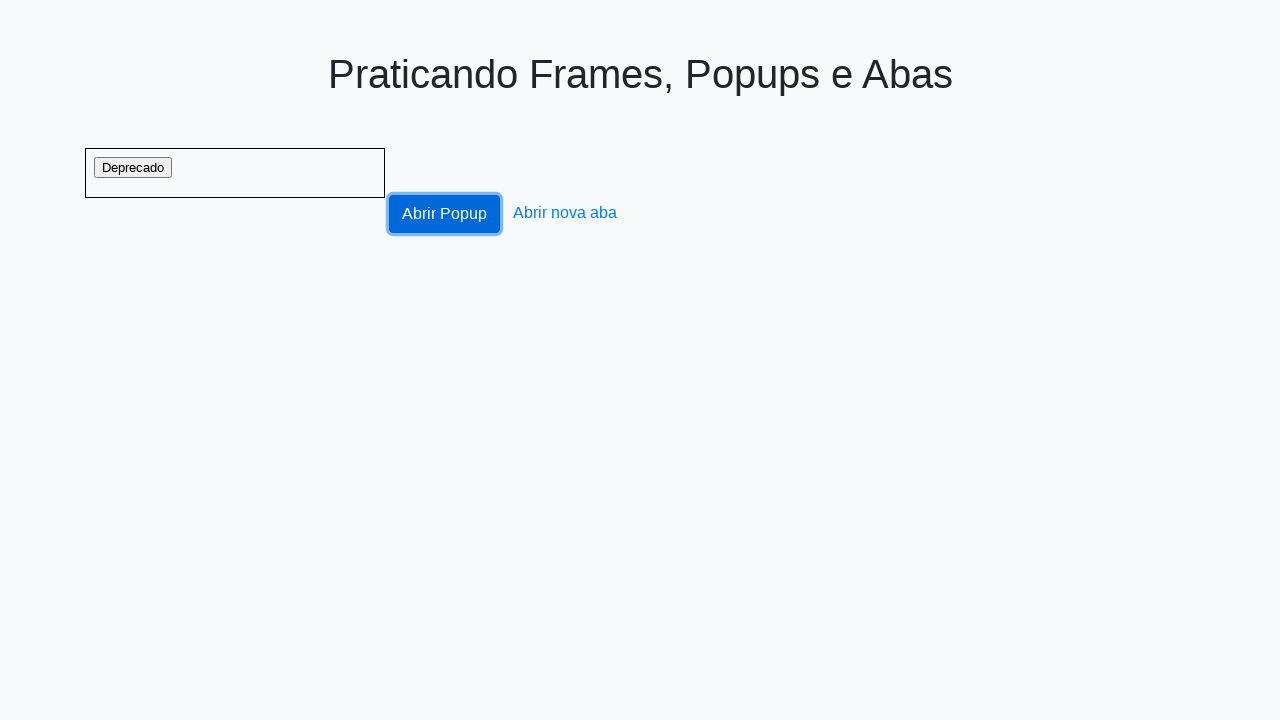

Closed popup window
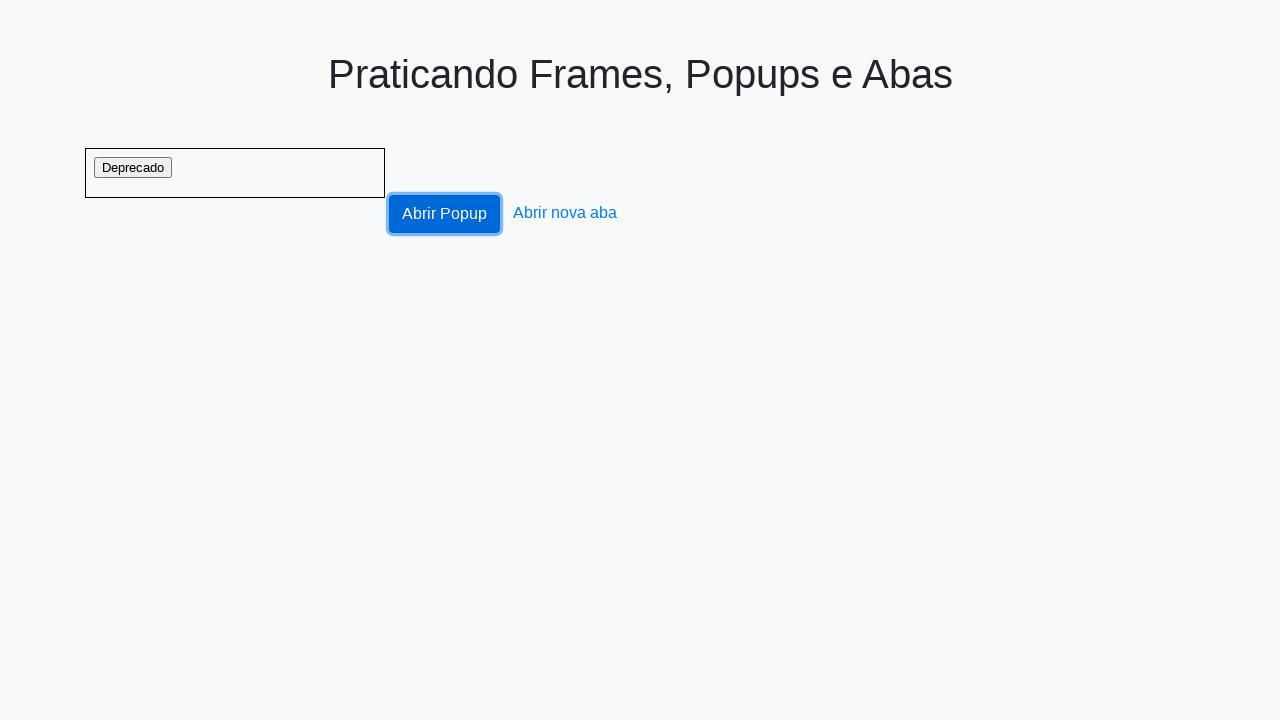

Located title element on main page
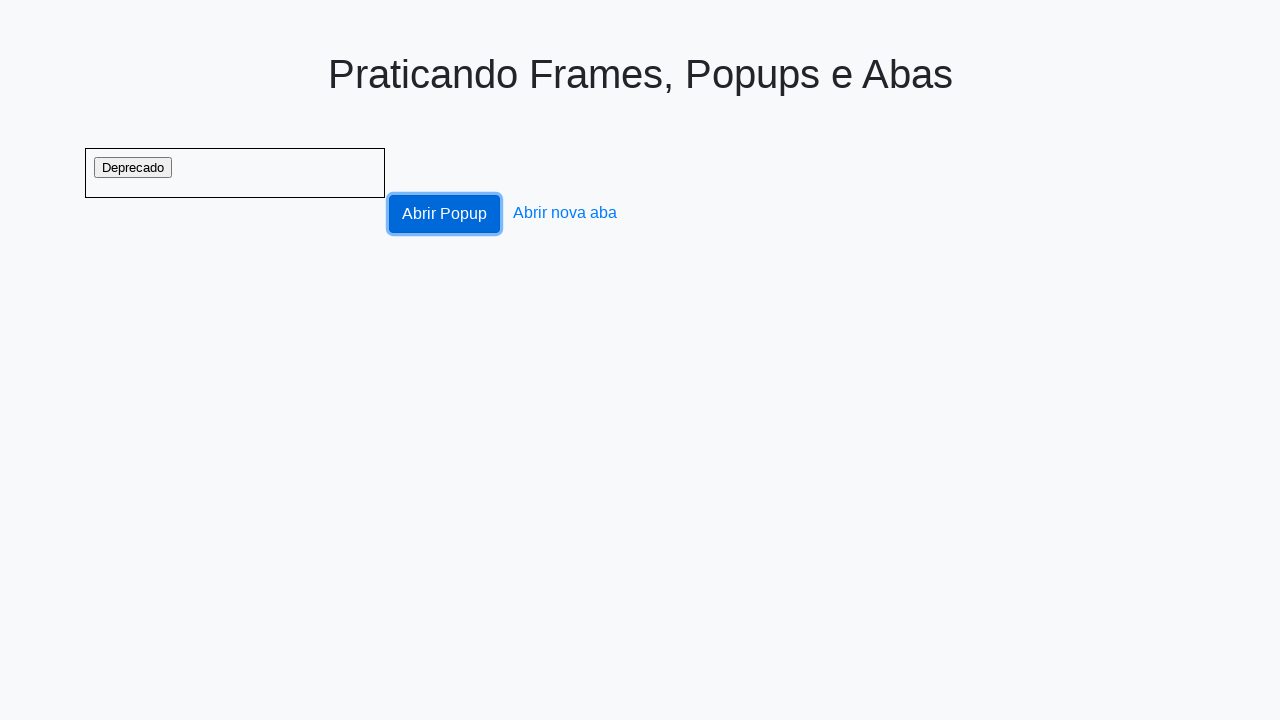

Verified title element is visible on main page
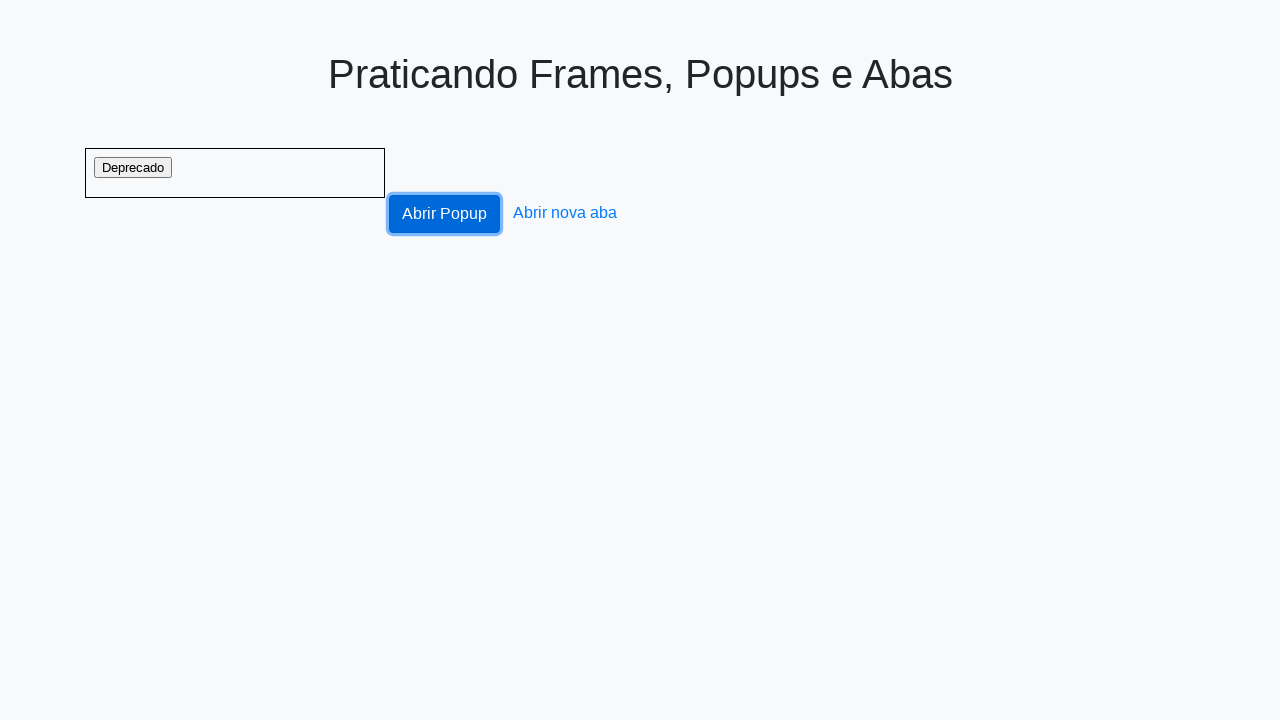

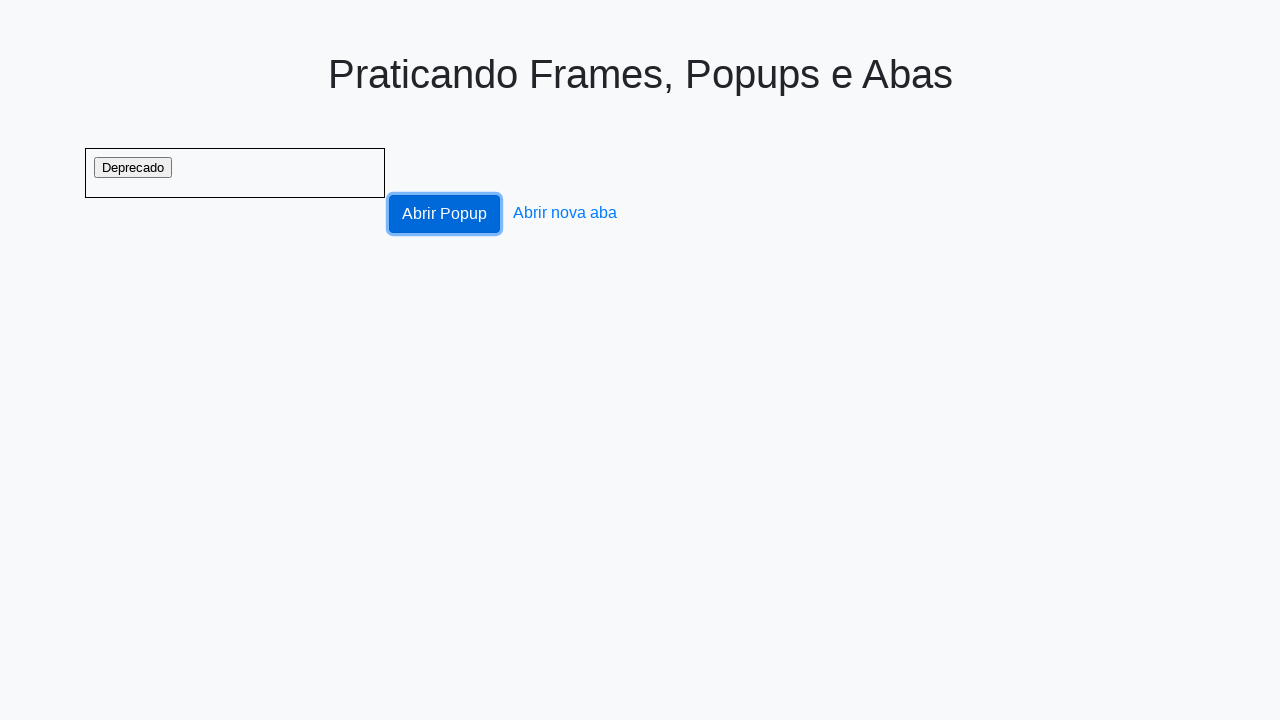